Tests that the Clear completed button displays correct text after completing an item

Starting URL: https://demo.playwright.dev/todomvc

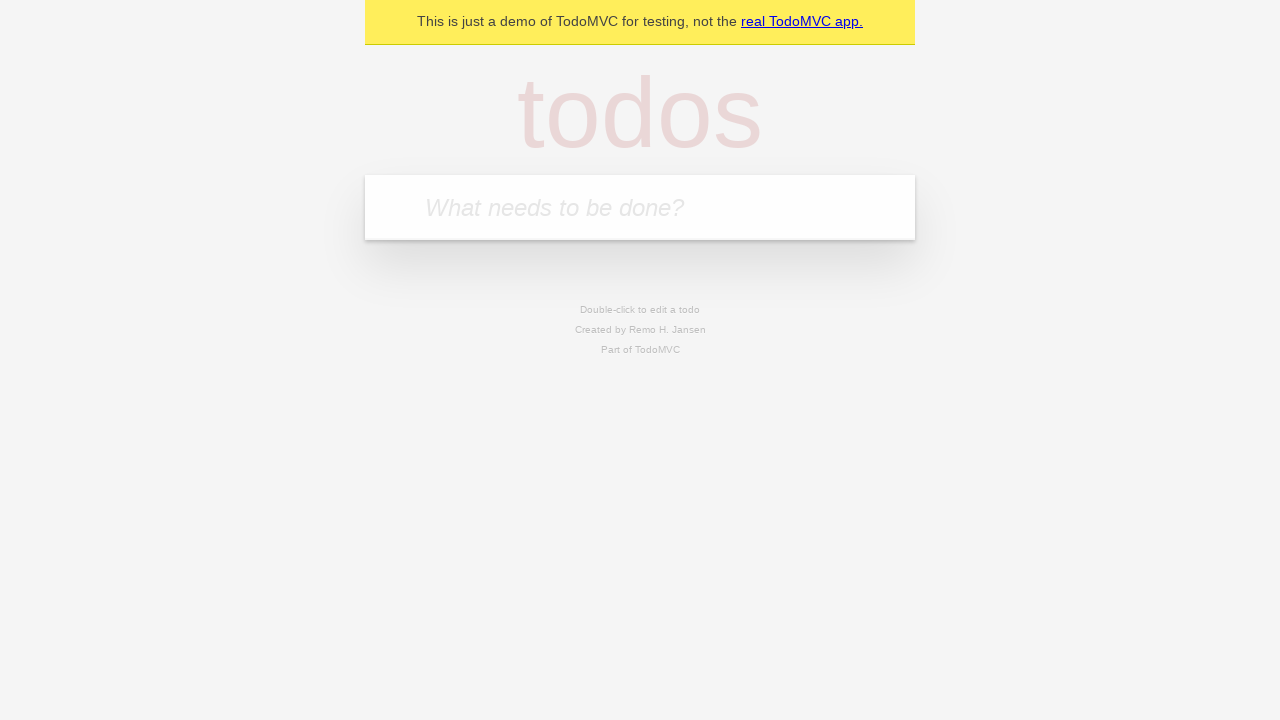

Filled todo input with 'buy some Cheddar cheese' on internal:attr=[placeholder="What needs to be done?"i]
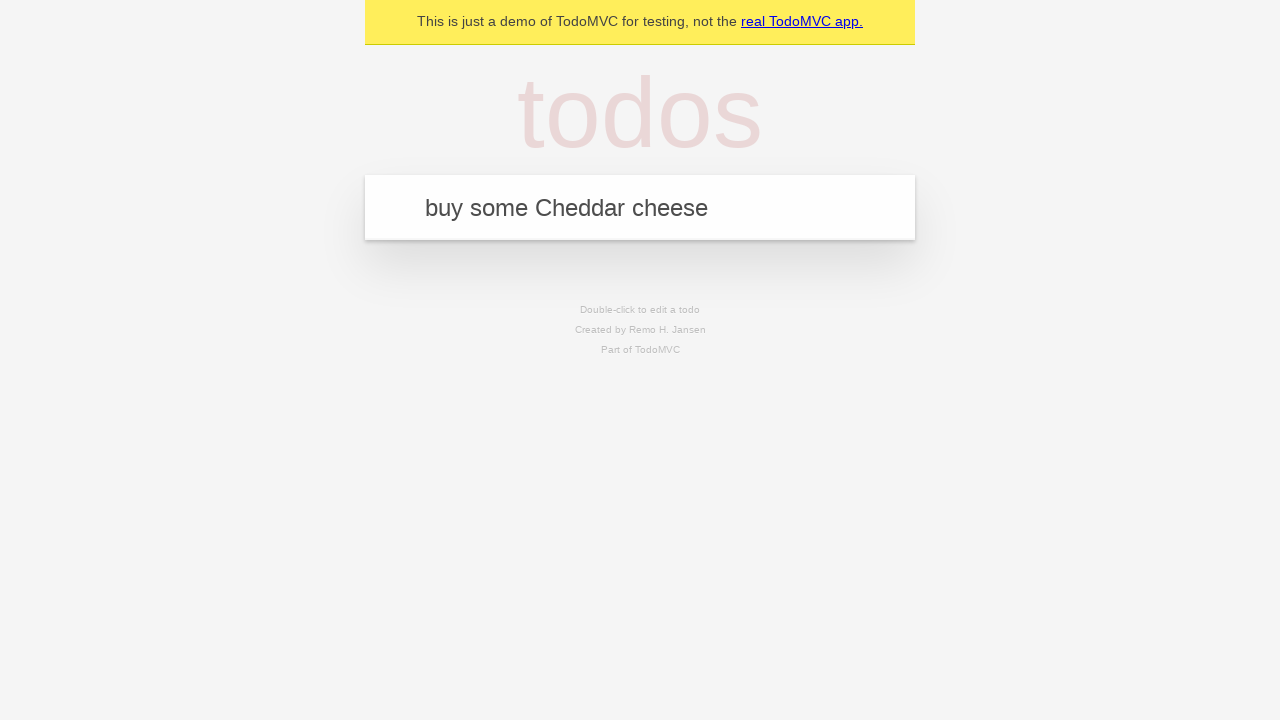

Pressed Enter to create todo 'buy some Cheddar cheese' on internal:attr=[placeholder="What needs to be done?"i]
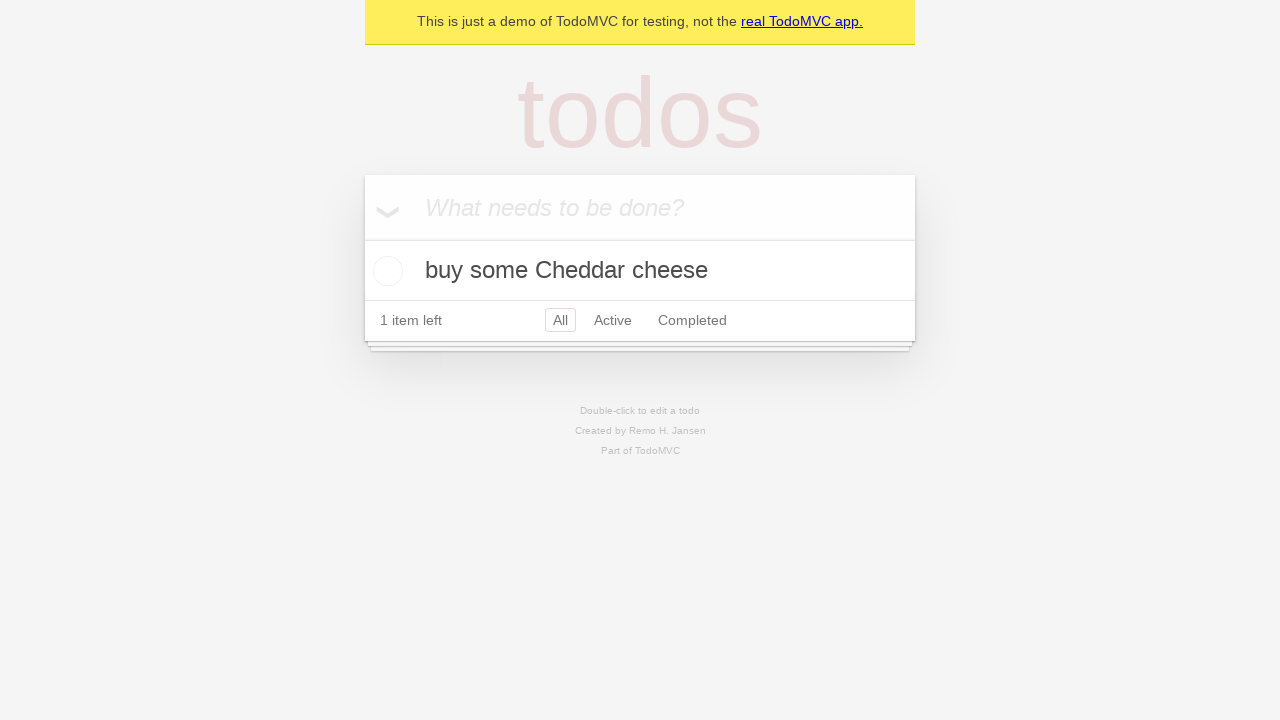

Filled todo input with 'feed the dog' on internal:attr=[placeholder="What needs to be done?"i]
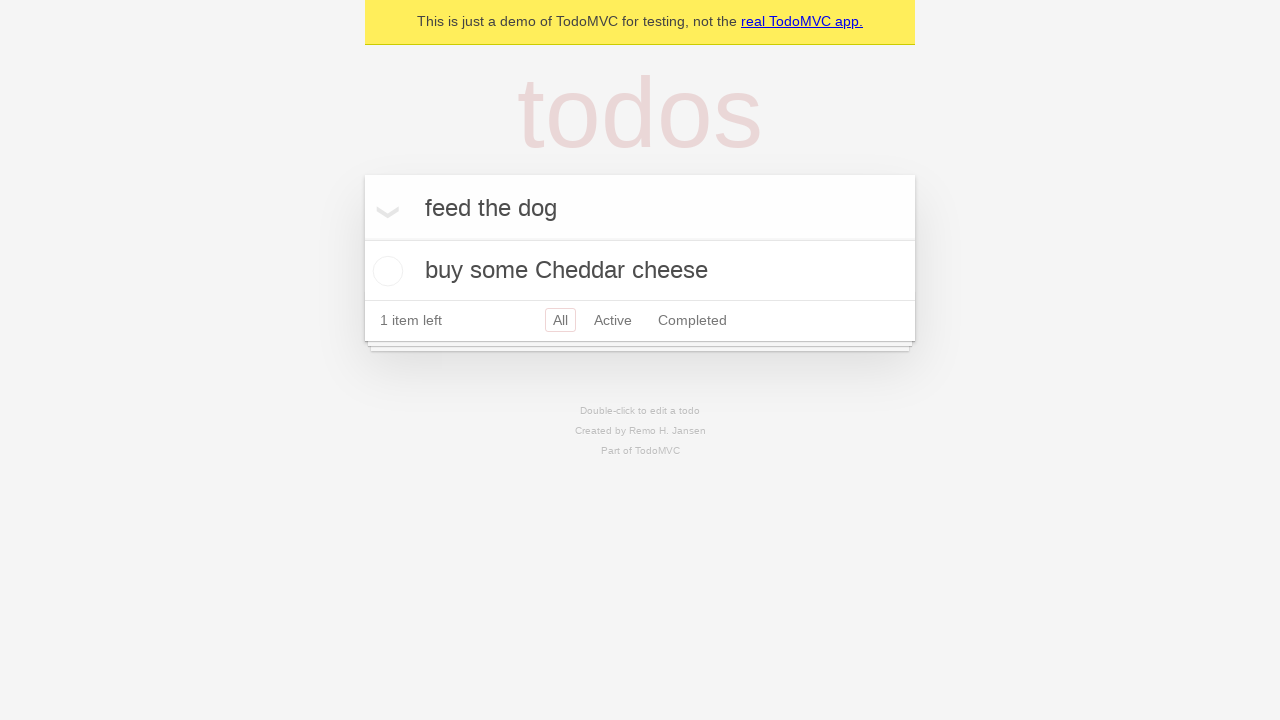

Pressed Enter to create todo 'feed the dog' on internal:attr=[placeholder="What needs to be done?"i]
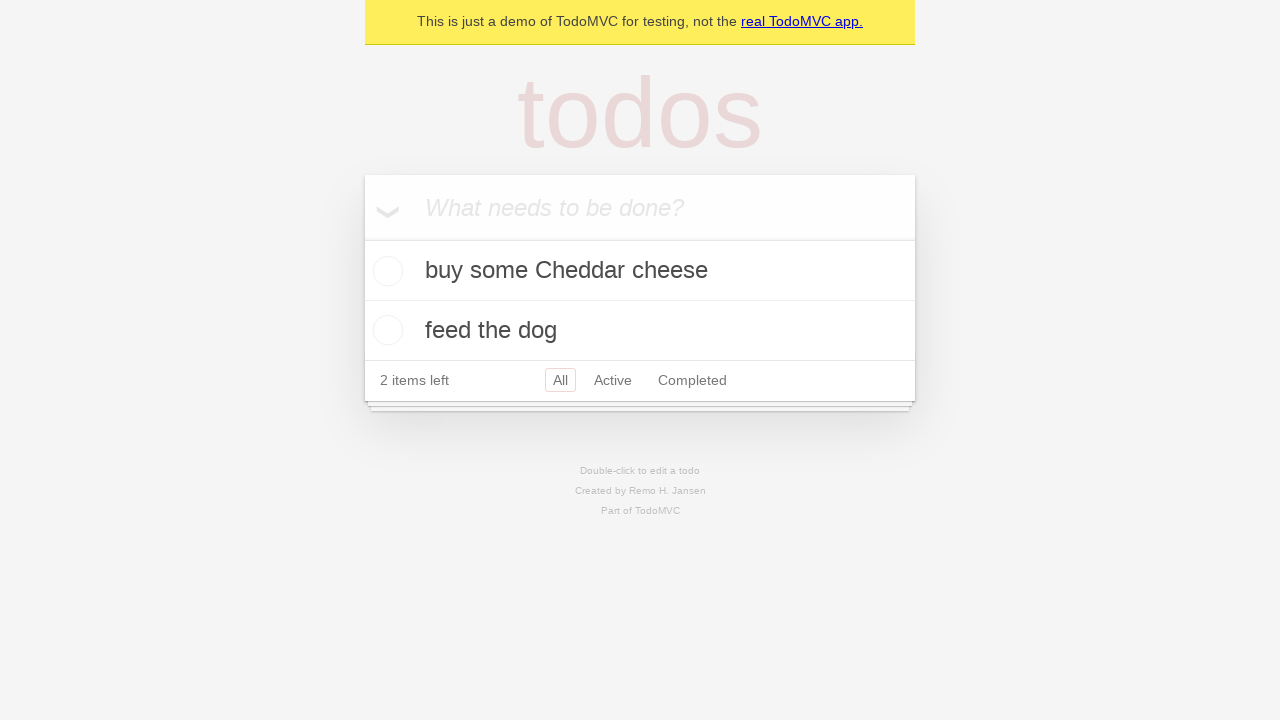

Filled todo input with 'book a doctors appointment' on internal:attr=[placeholder="What needs to be done?"i]
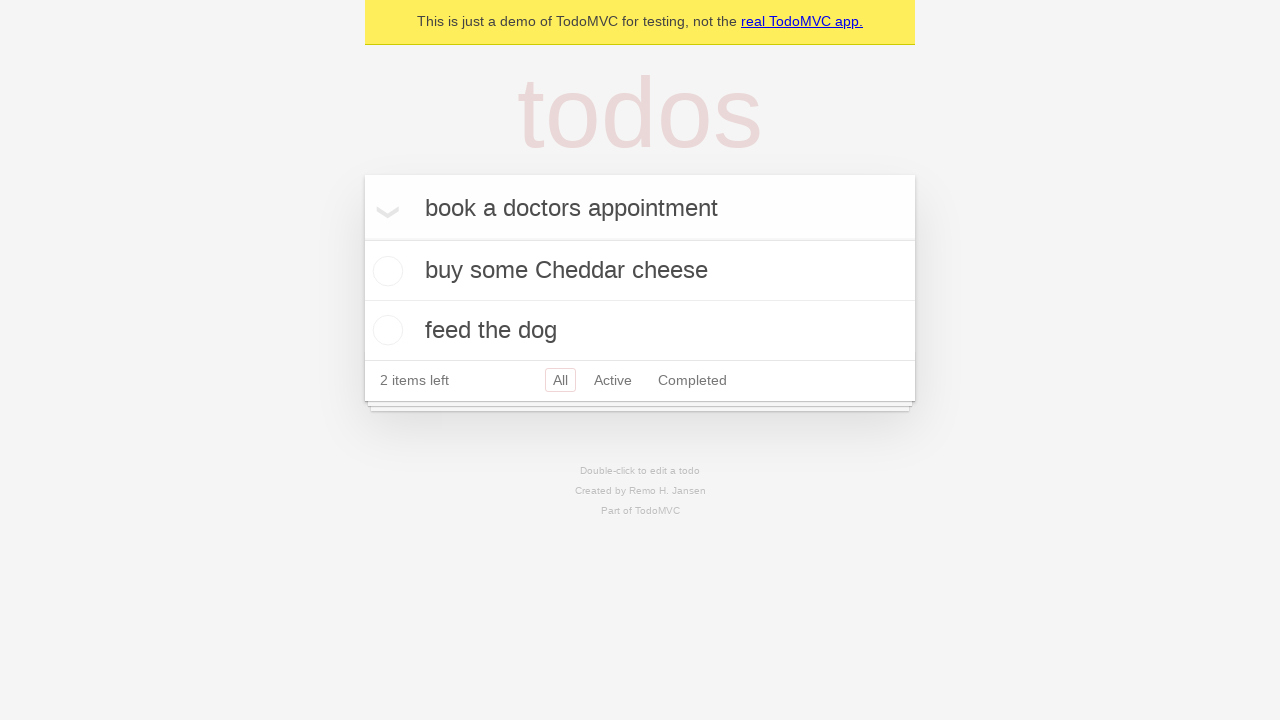

Pressed Enter to create todo 'book a doctors appointment' on internal:attr=[placeholder="What needs to be done?"i]
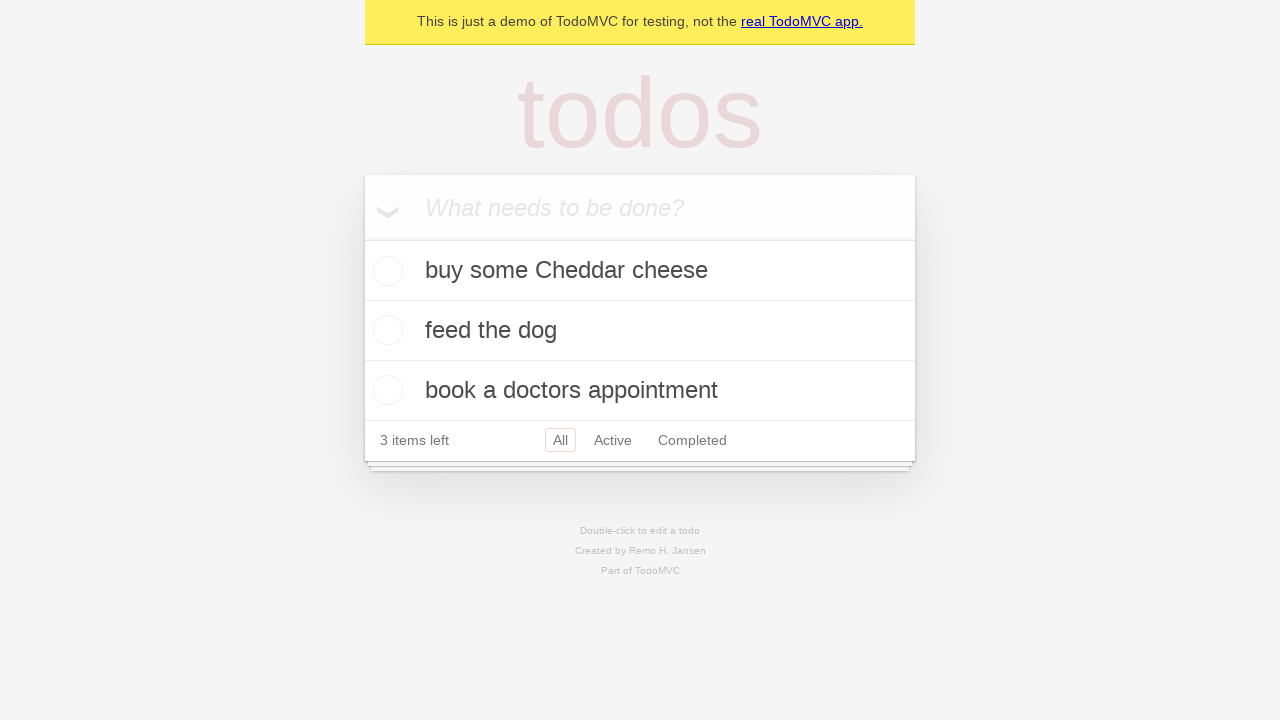

Waited for third todo item to be created
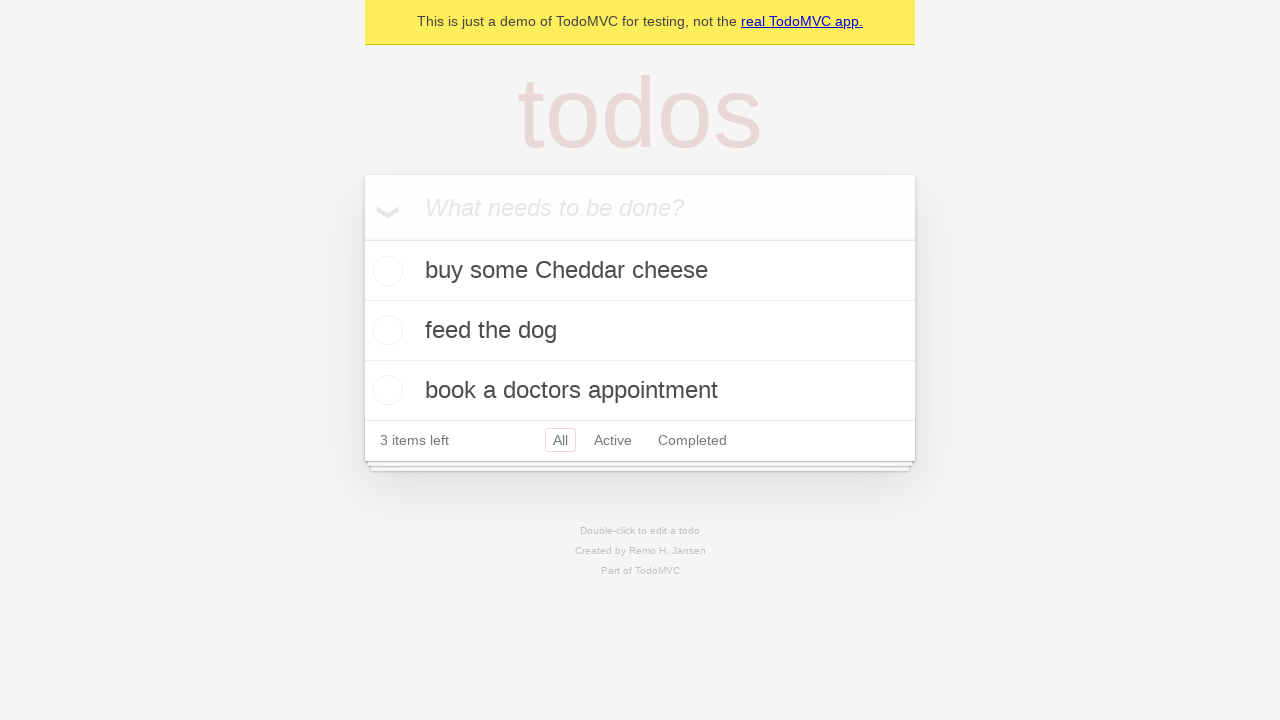

Checked the first todo item as completed at (385, 271) on .todo-list li .toggle >> nth=0
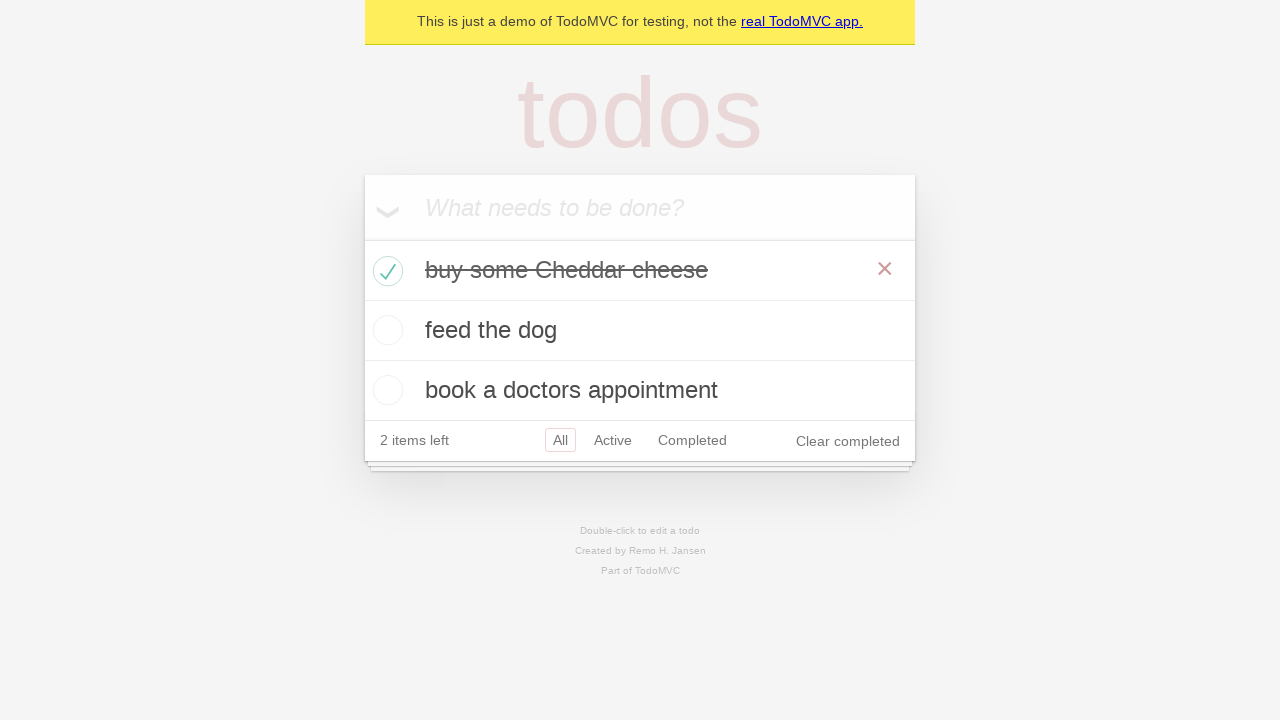

Clear completed button became visible after marking item as done
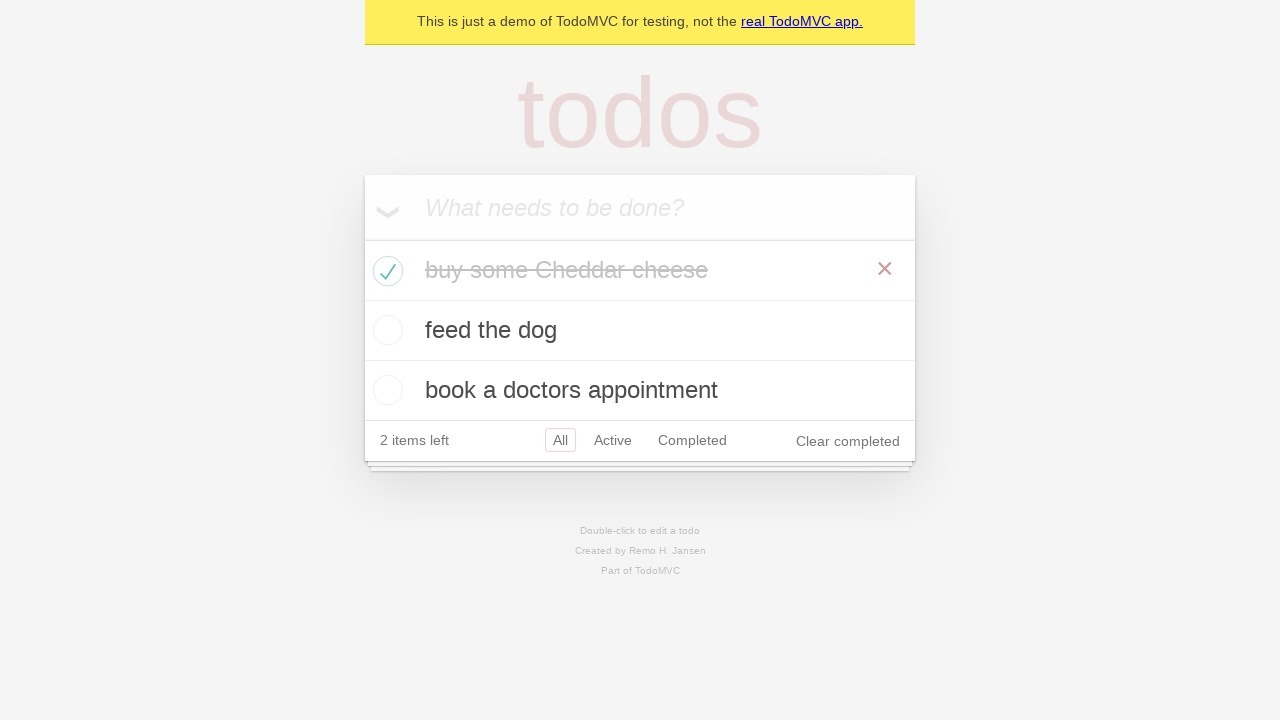

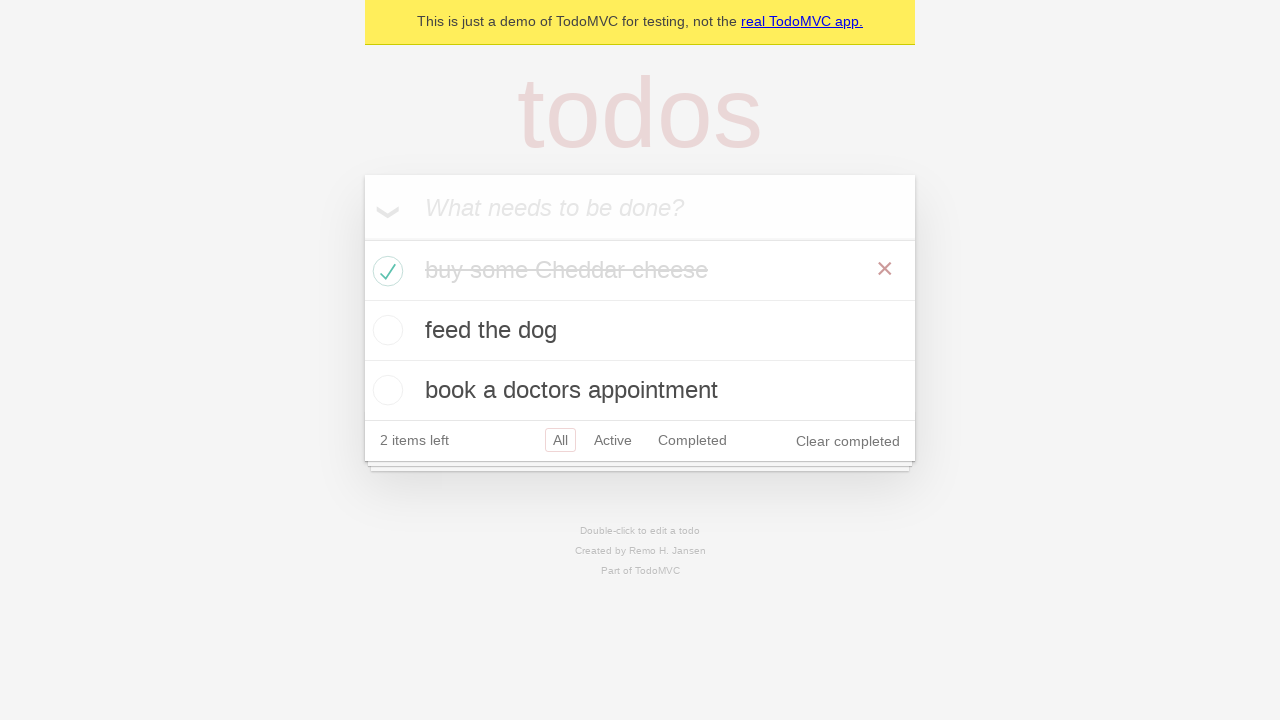